Fills out a form on the Kodnest website using keyboard navigation with TAB and arrow keys to move between fields and make selections

Starting URL: https://www.kodnest.com/

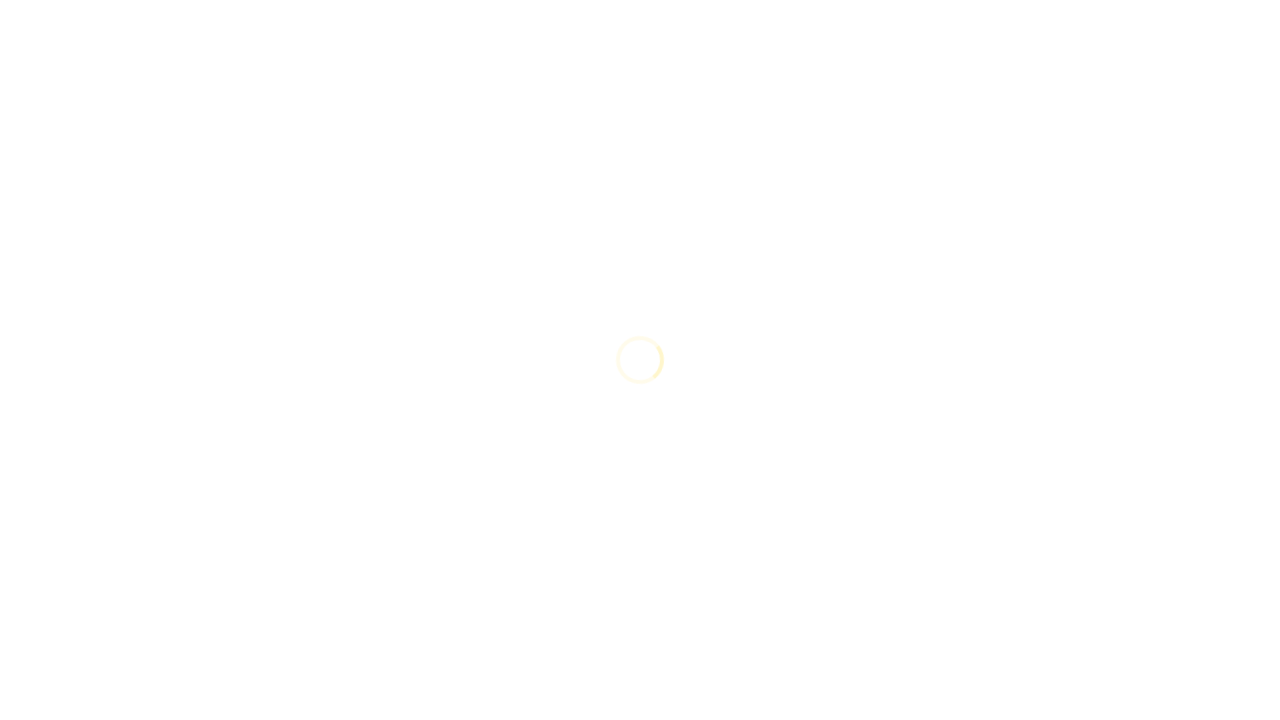

Clicked on name field at (1014, 329) on #form-field-name
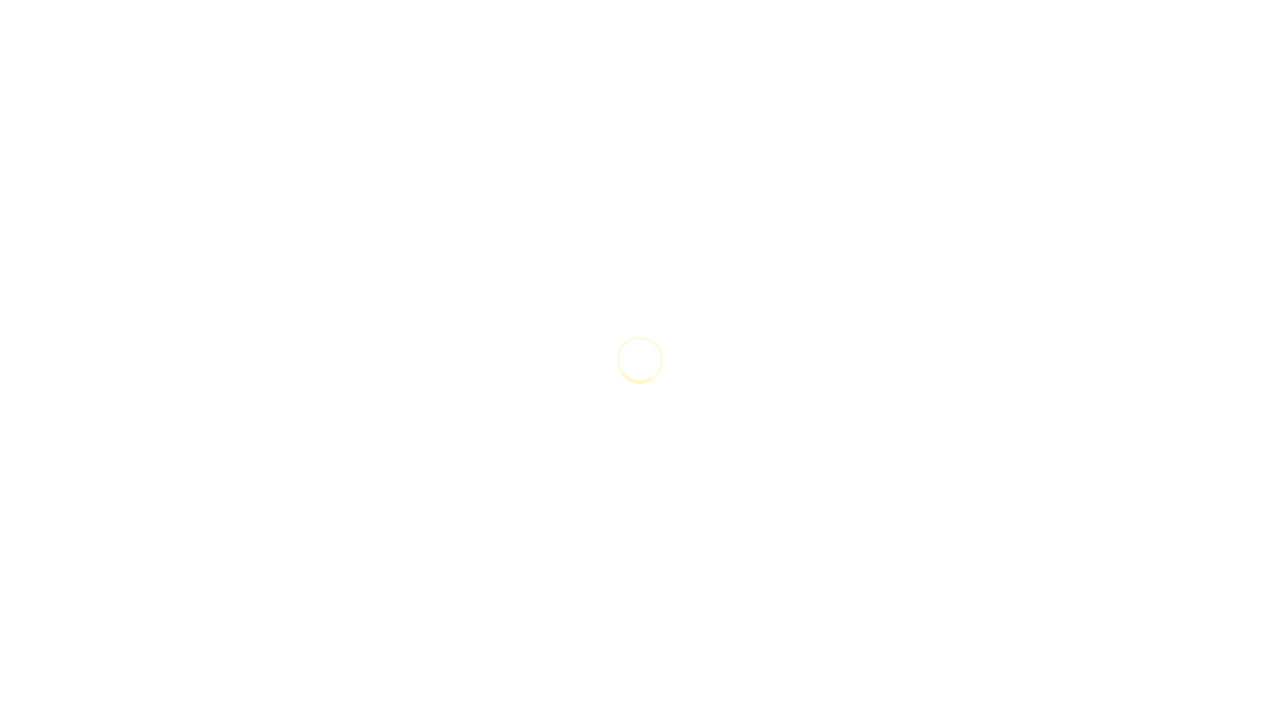

Filled name field with 'Ankit' on #form-field-name
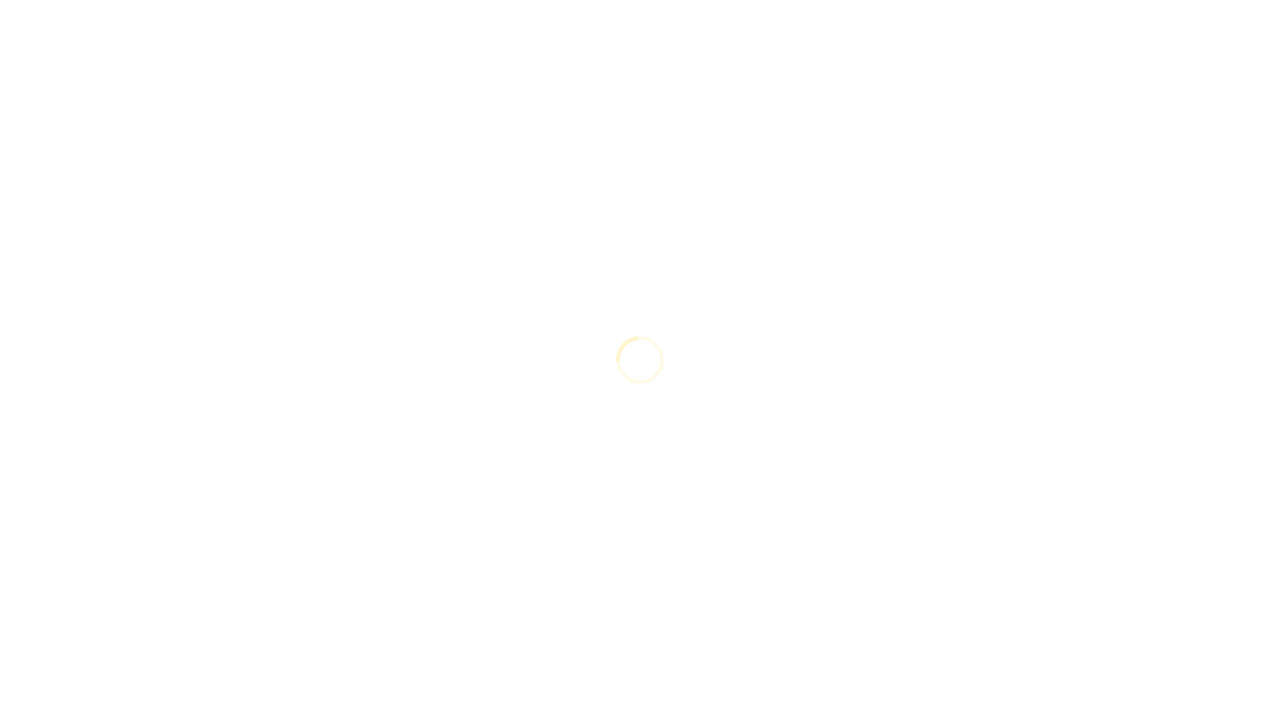

Pressed Tab to move to email field
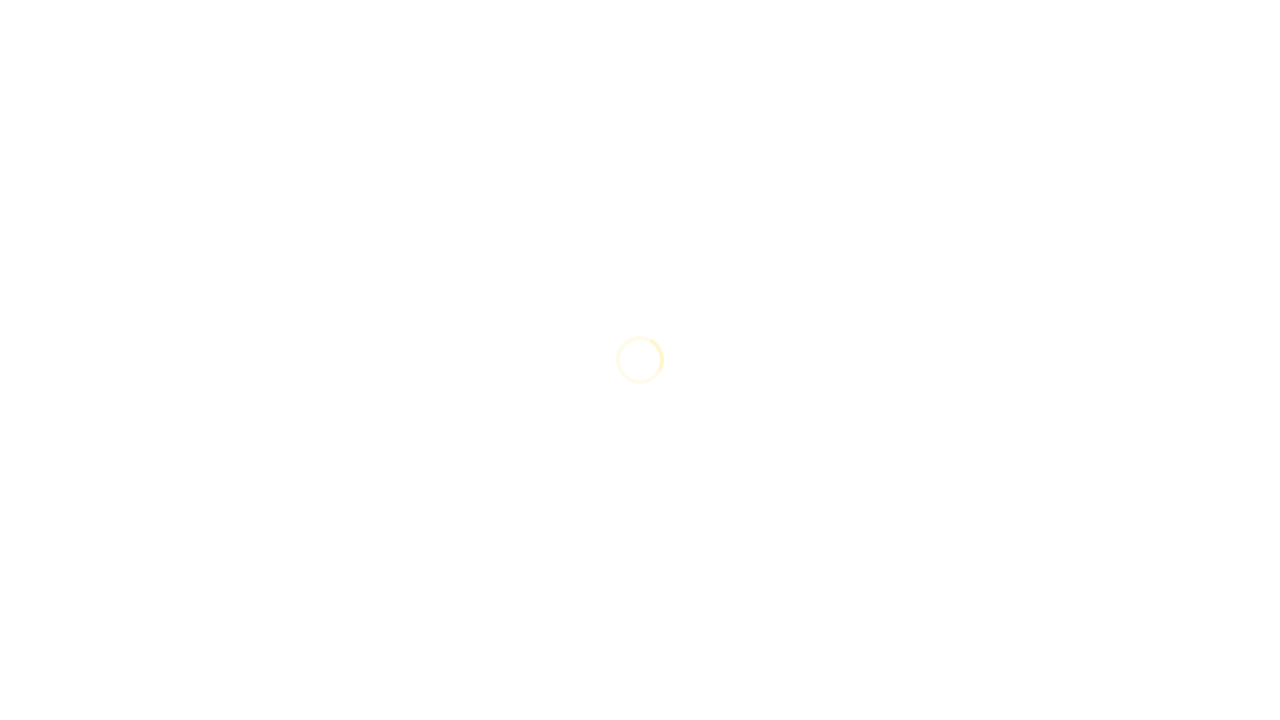

Typed email address 'Ankit@kodnest.com'
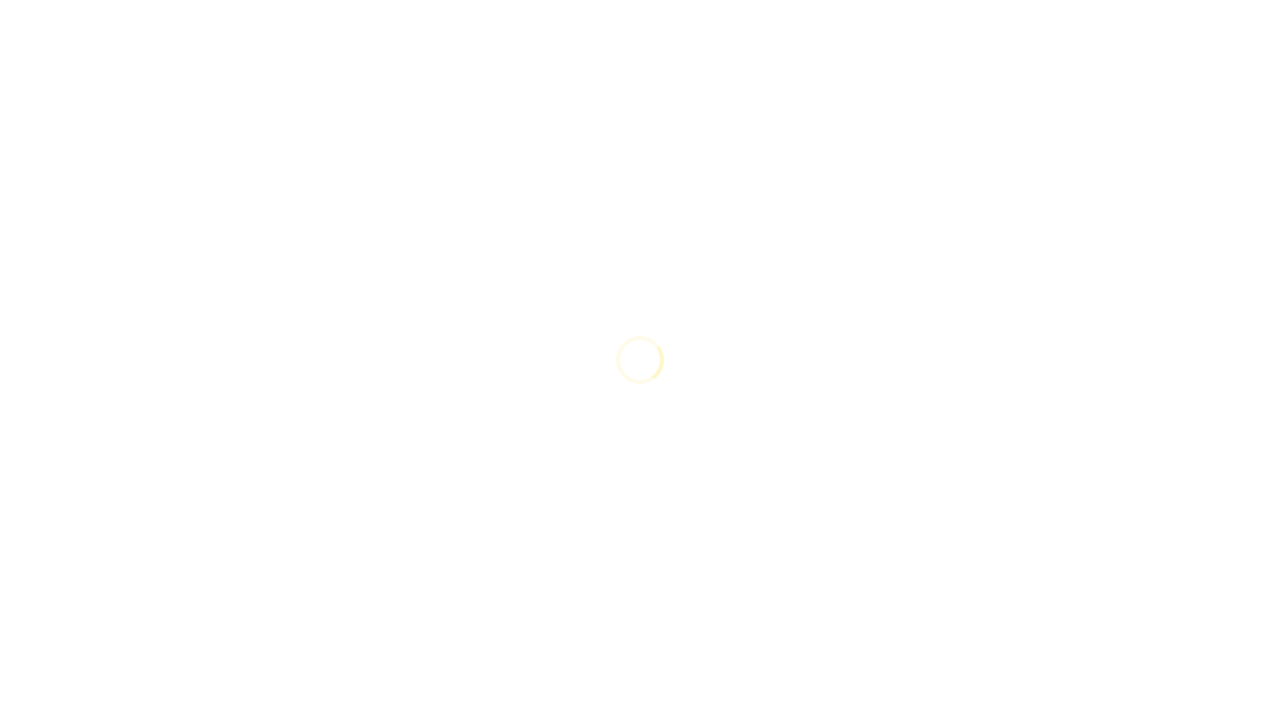

Pressed Tab to move to phone field
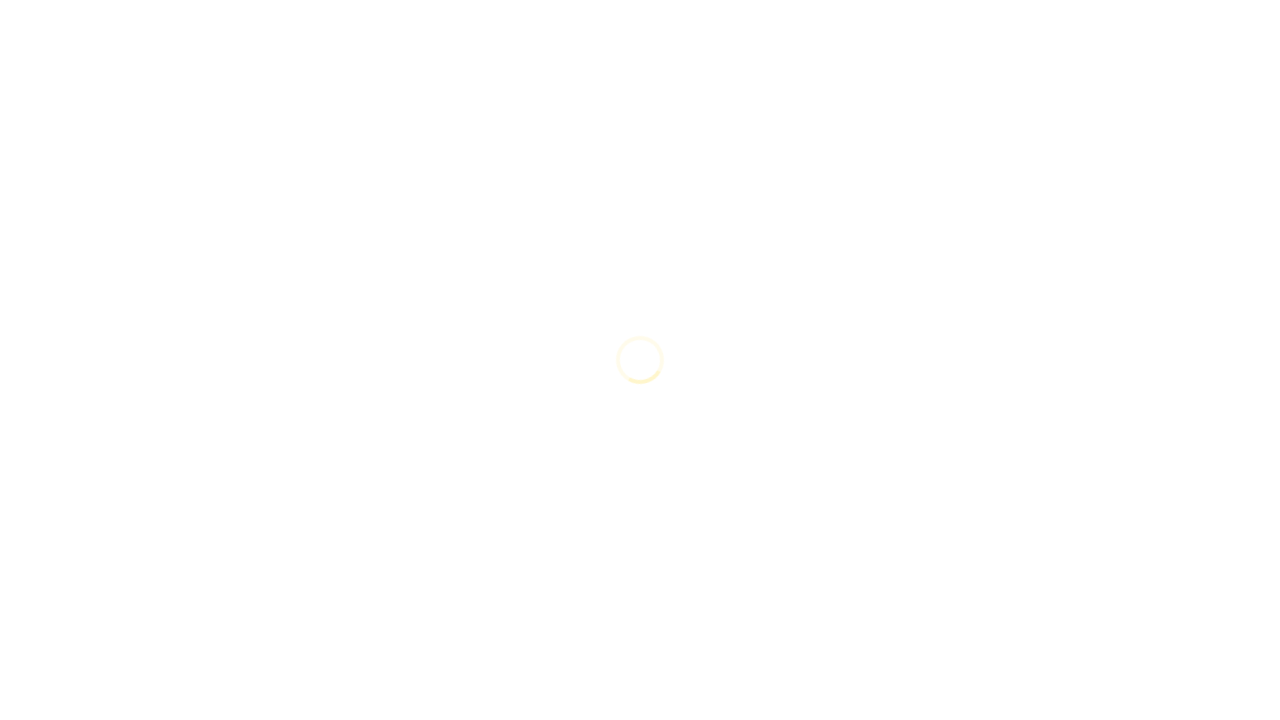

Typed phone number '9999999999'
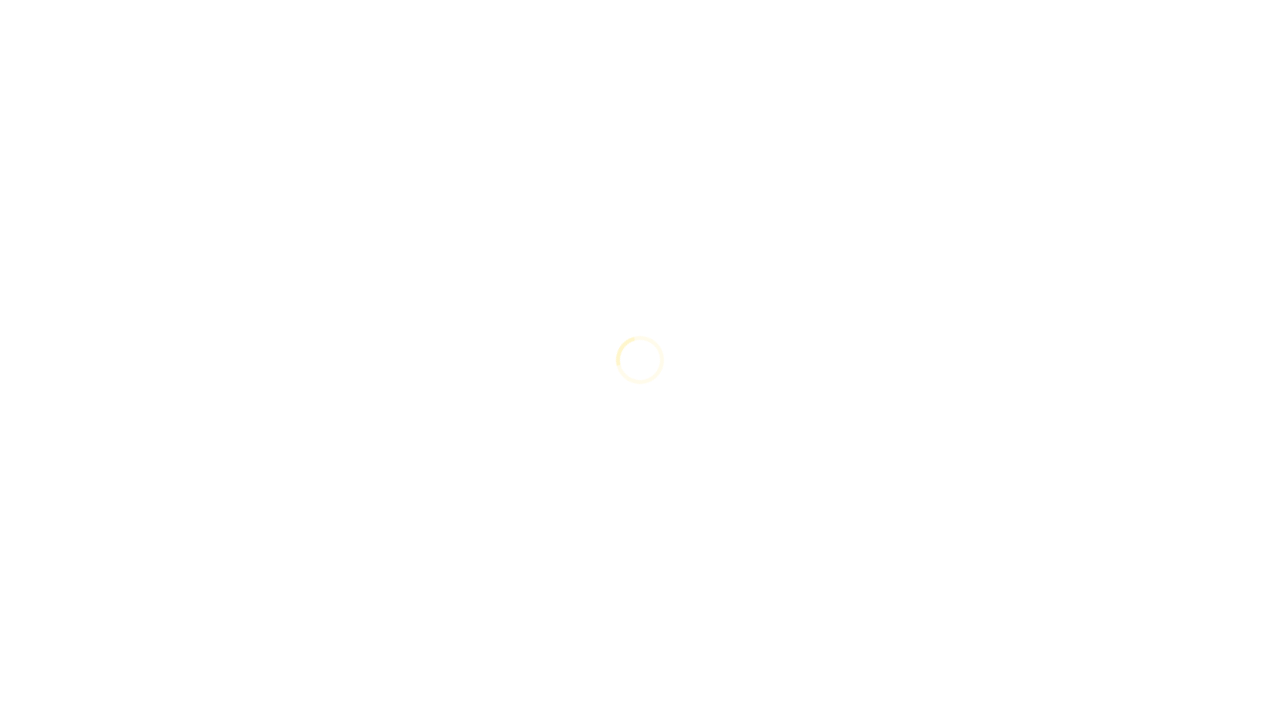

Pressed Tab to move to dropdown field
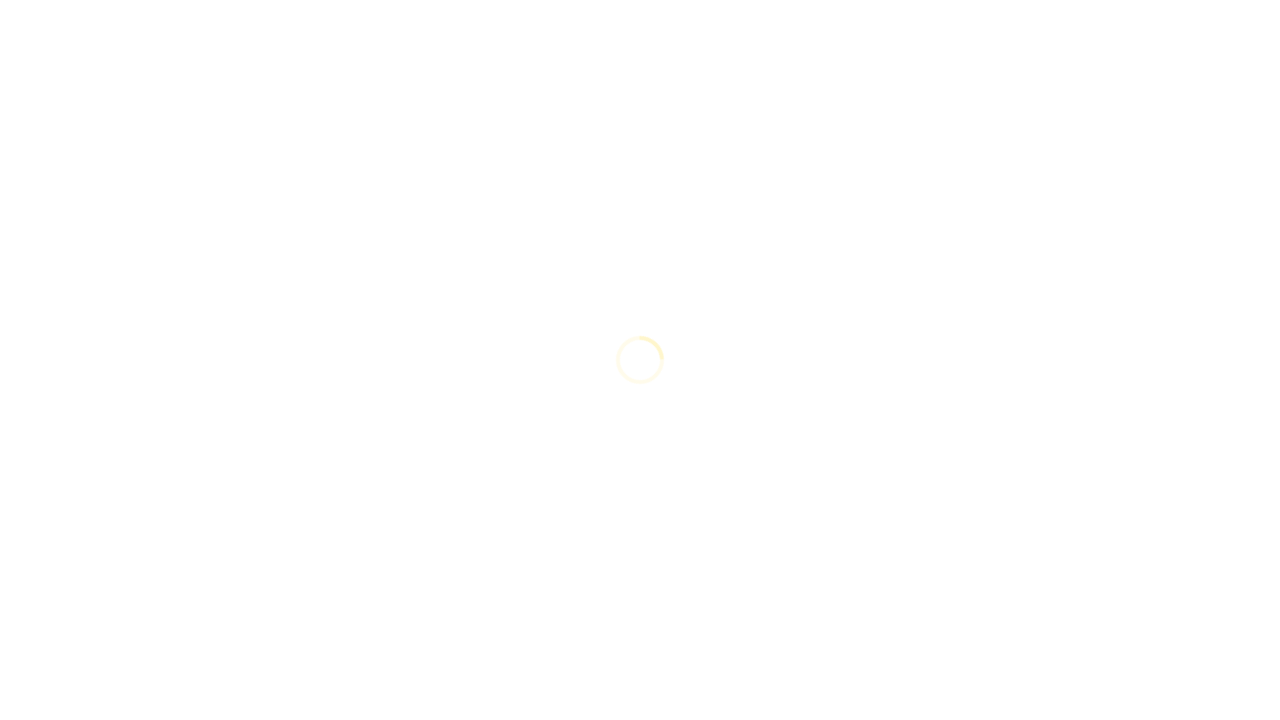

Pressed Enter to open dropdown
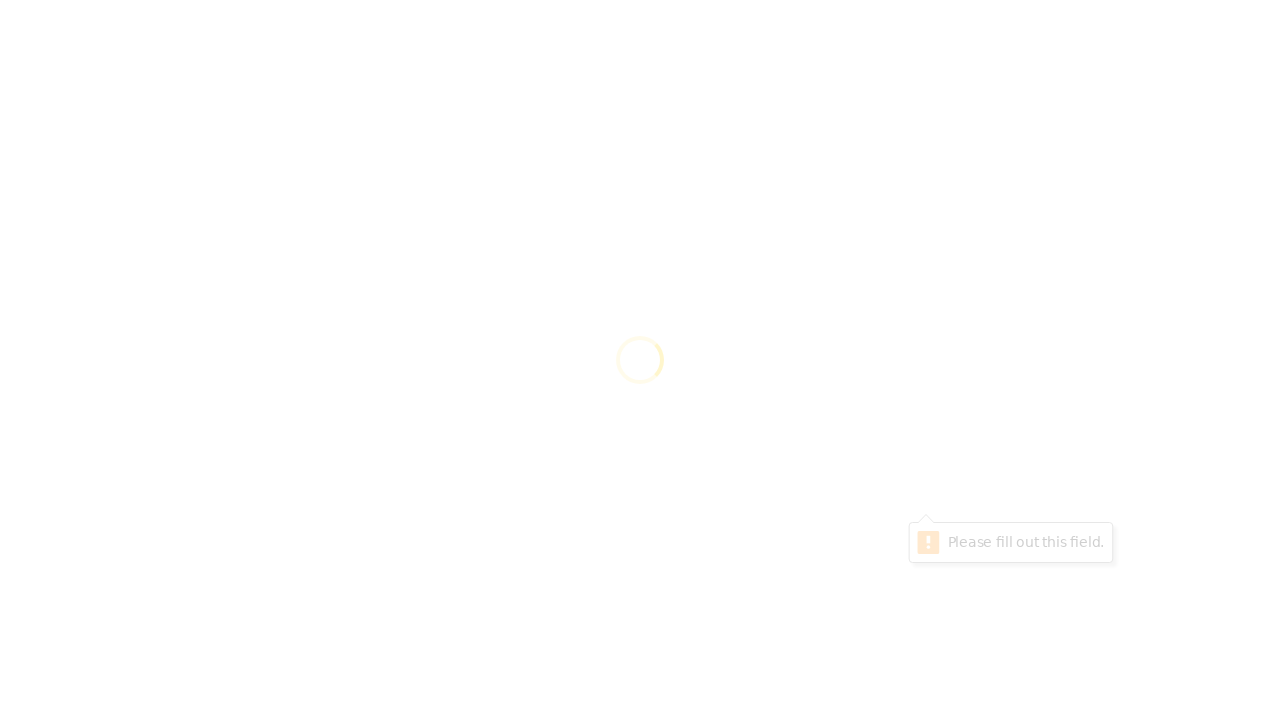

Pressed ArrowDown to navigate dropdown option 1
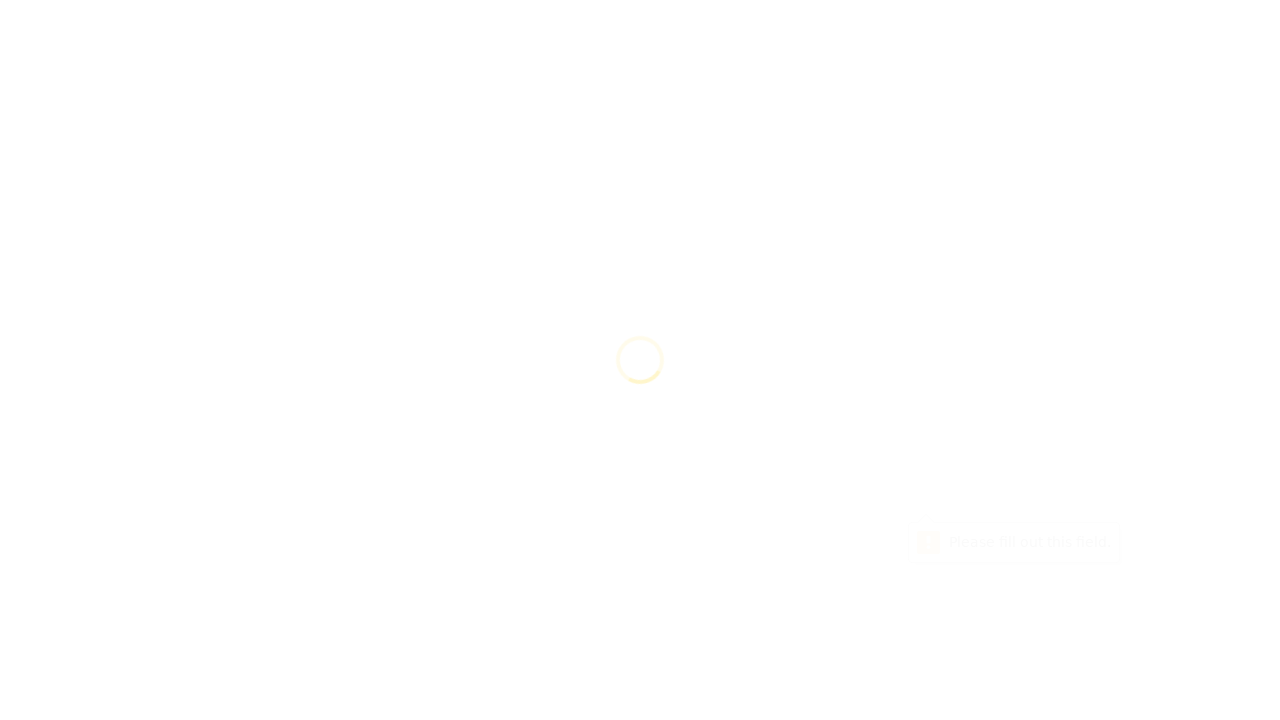

Pressed ArrowDown to navigate dropdown option 2
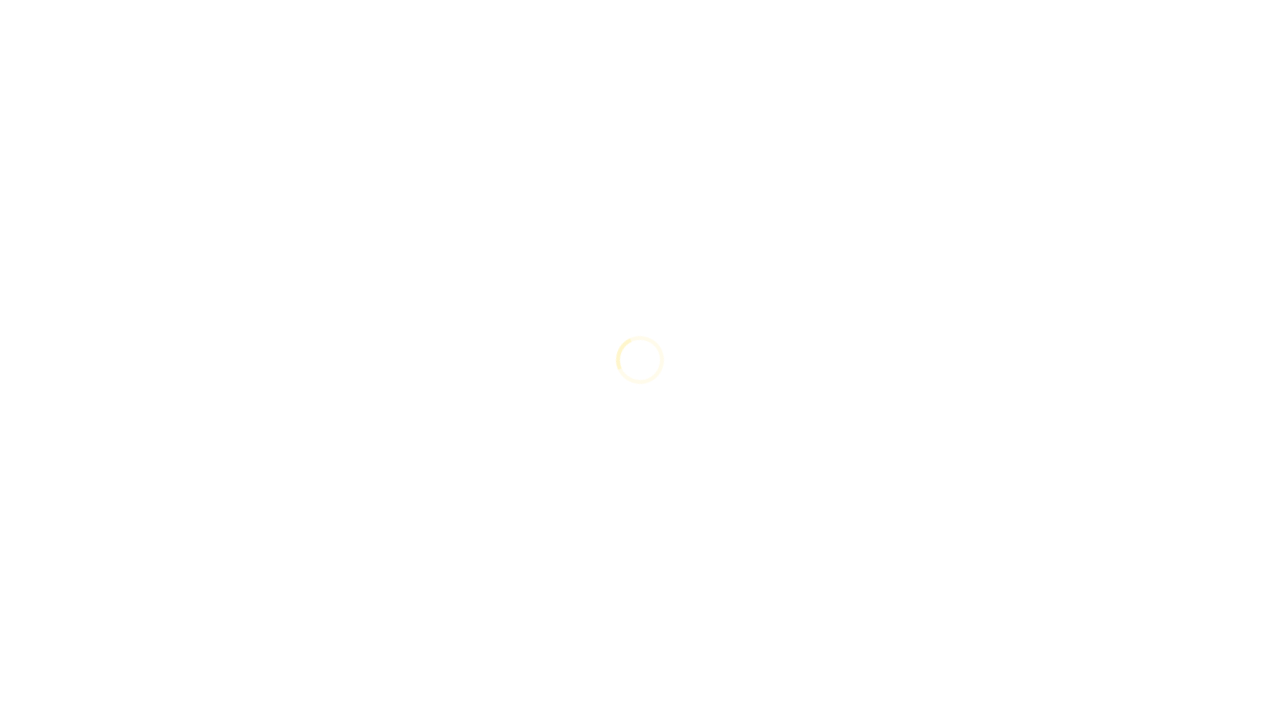

Pressed Enter to select dropdown option
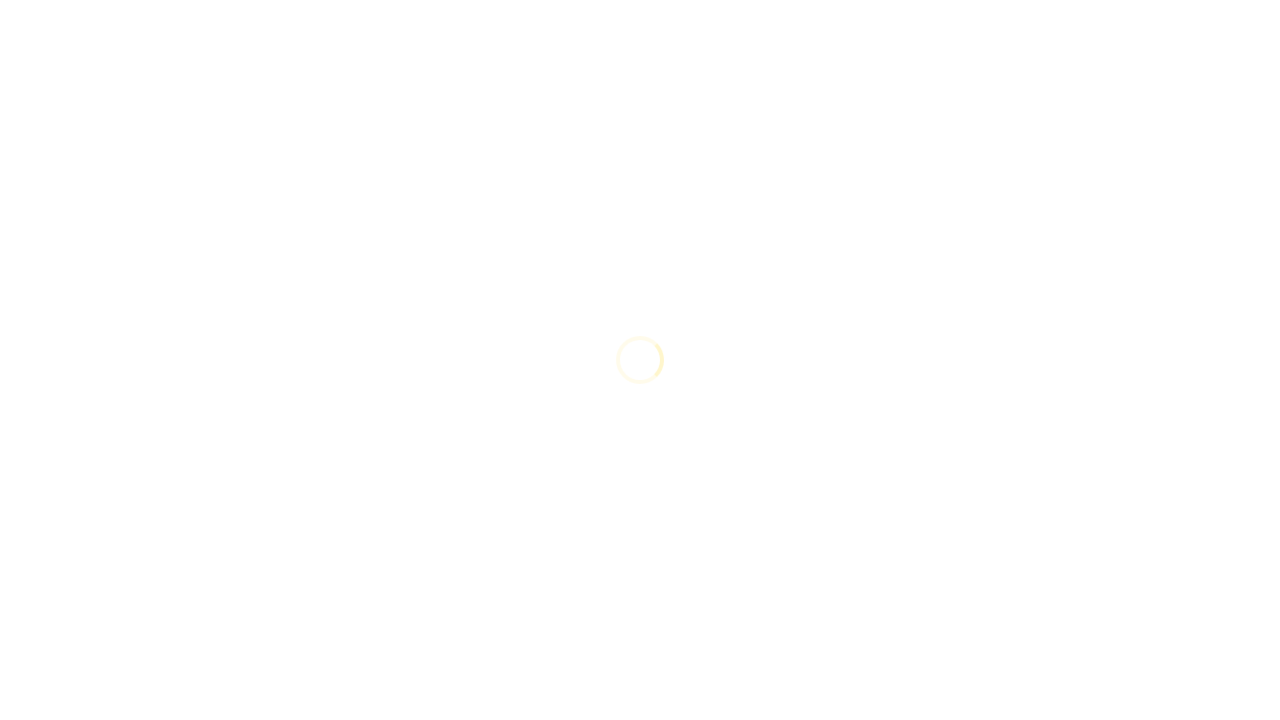

Pressed Tab to move to next field
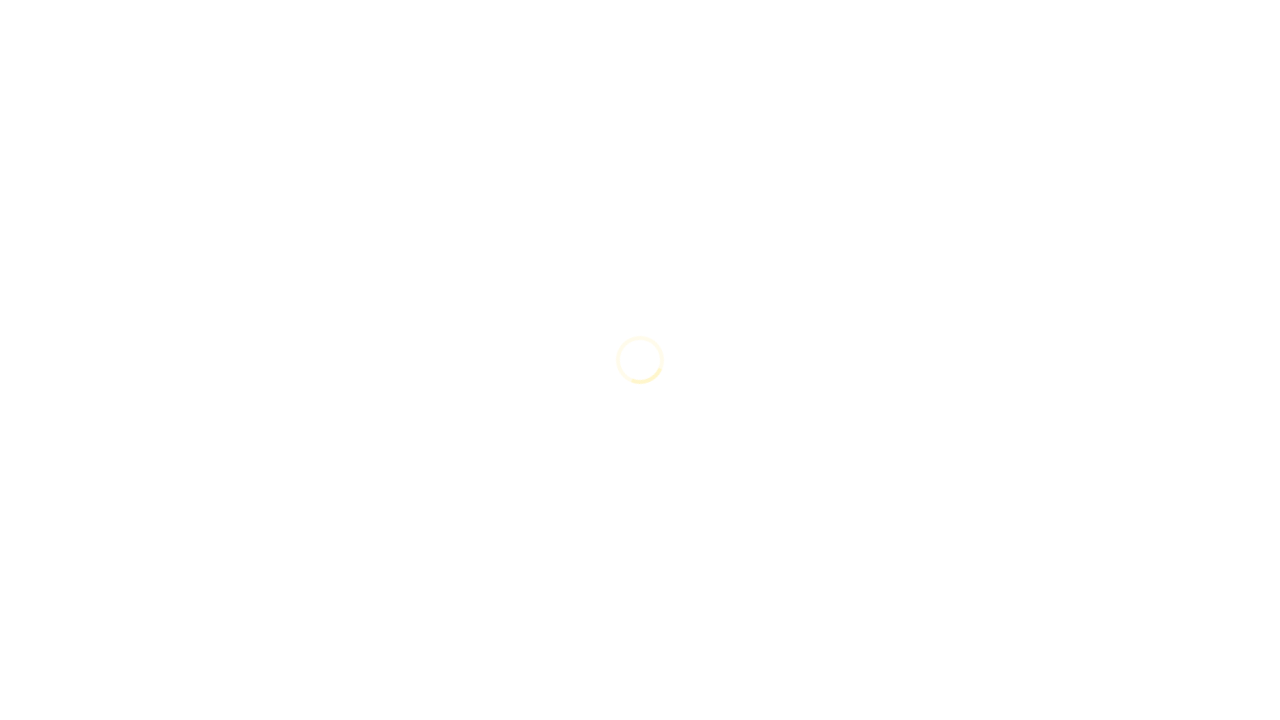

Pressed ArrowDown in field
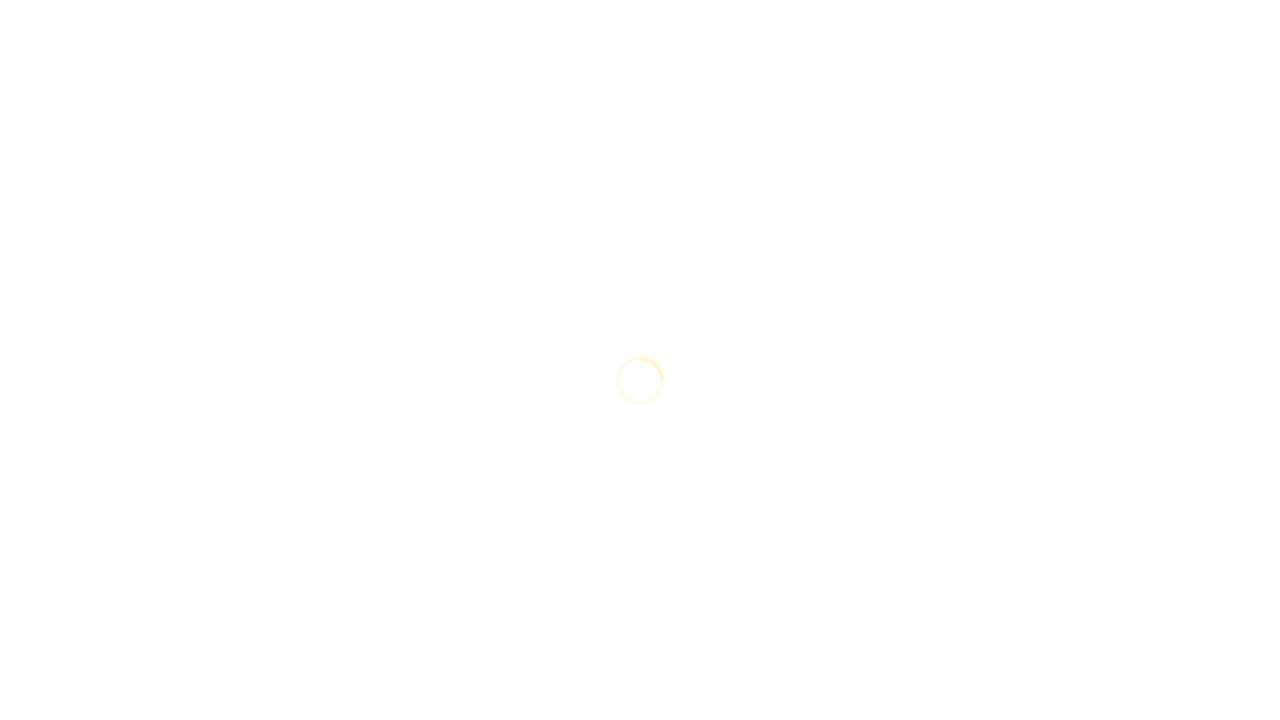

Pressed ArrowDown in field again
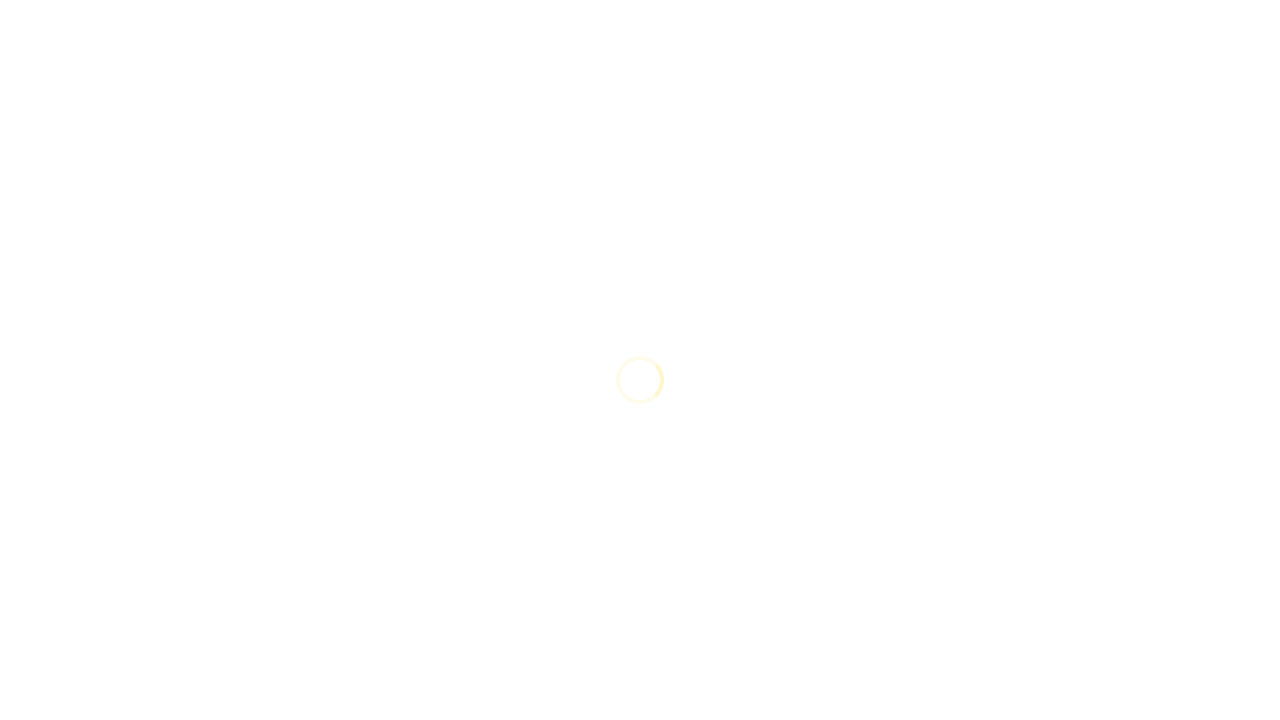

Pressed ArrowDown in field third time
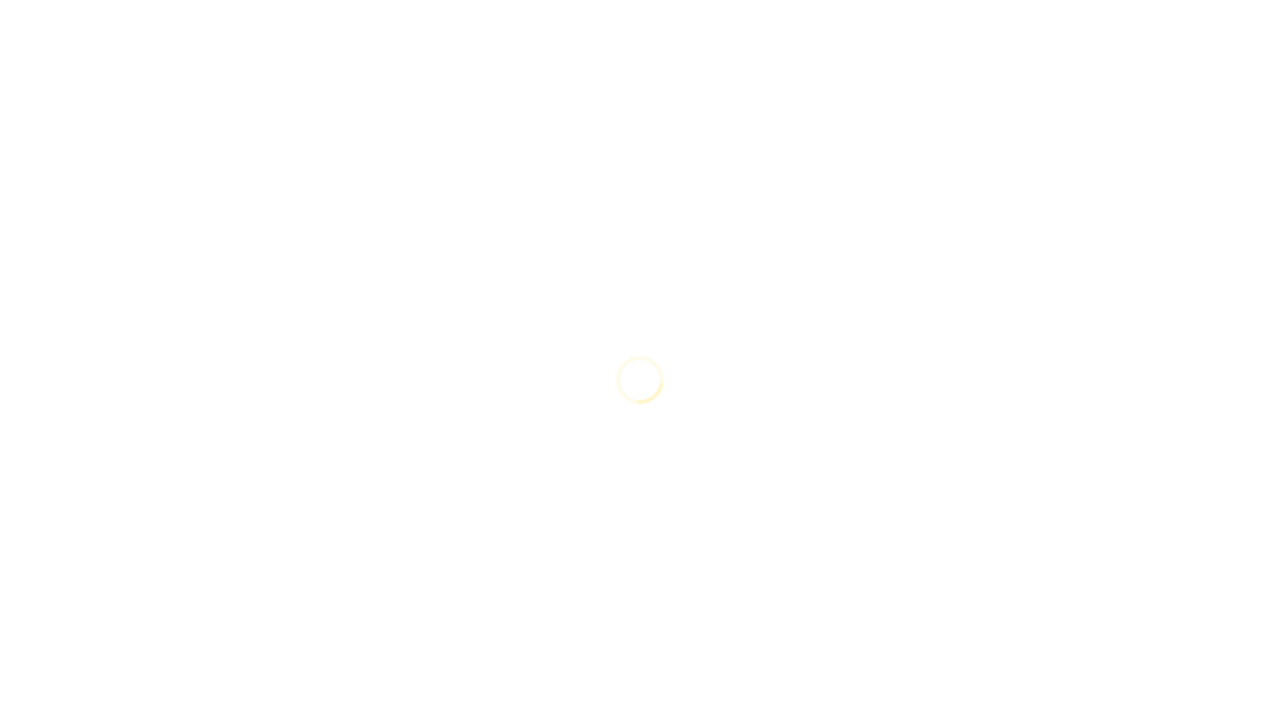

Typed course code 'kod101'
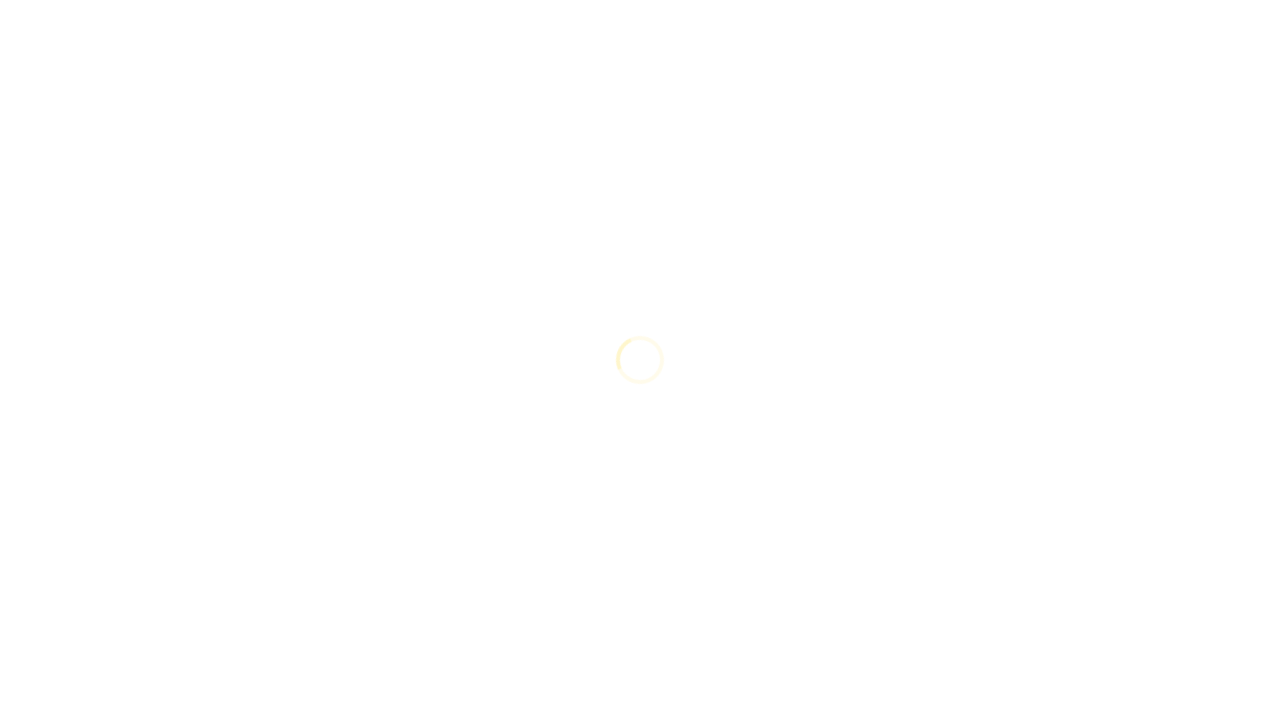

Pressed Tab to move to final field
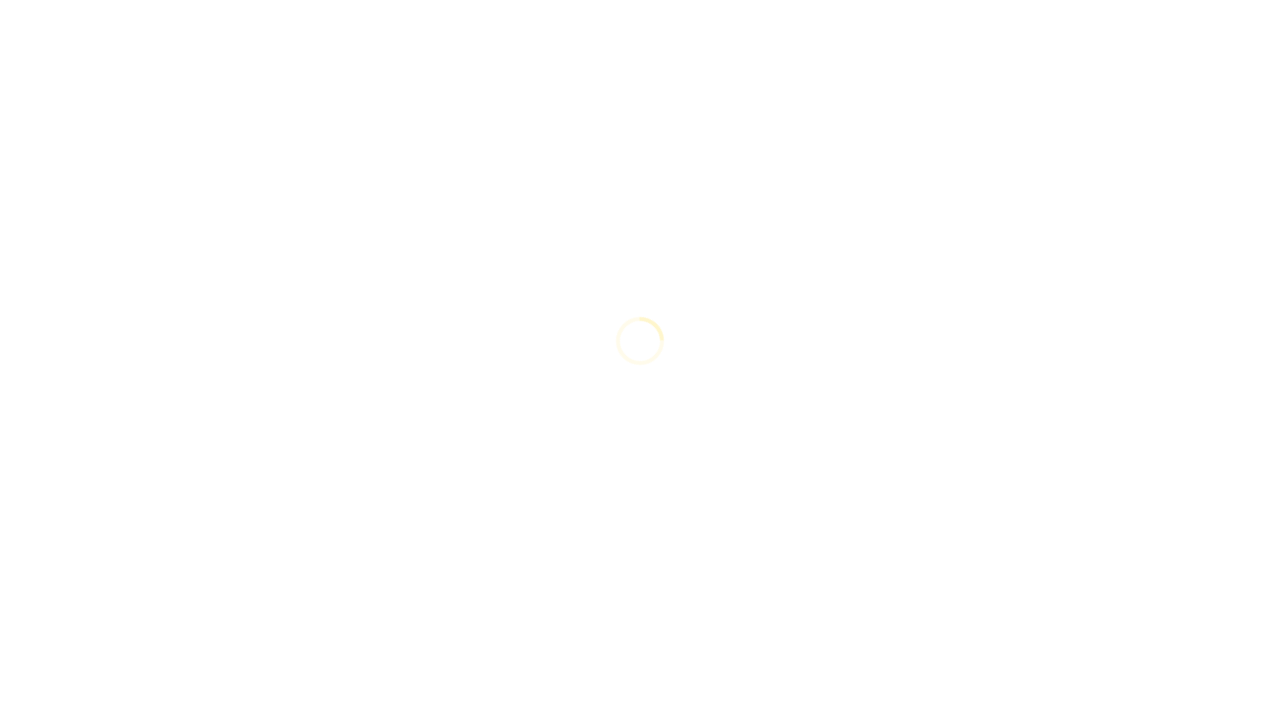

Pressed ArrowRight to select option in final field
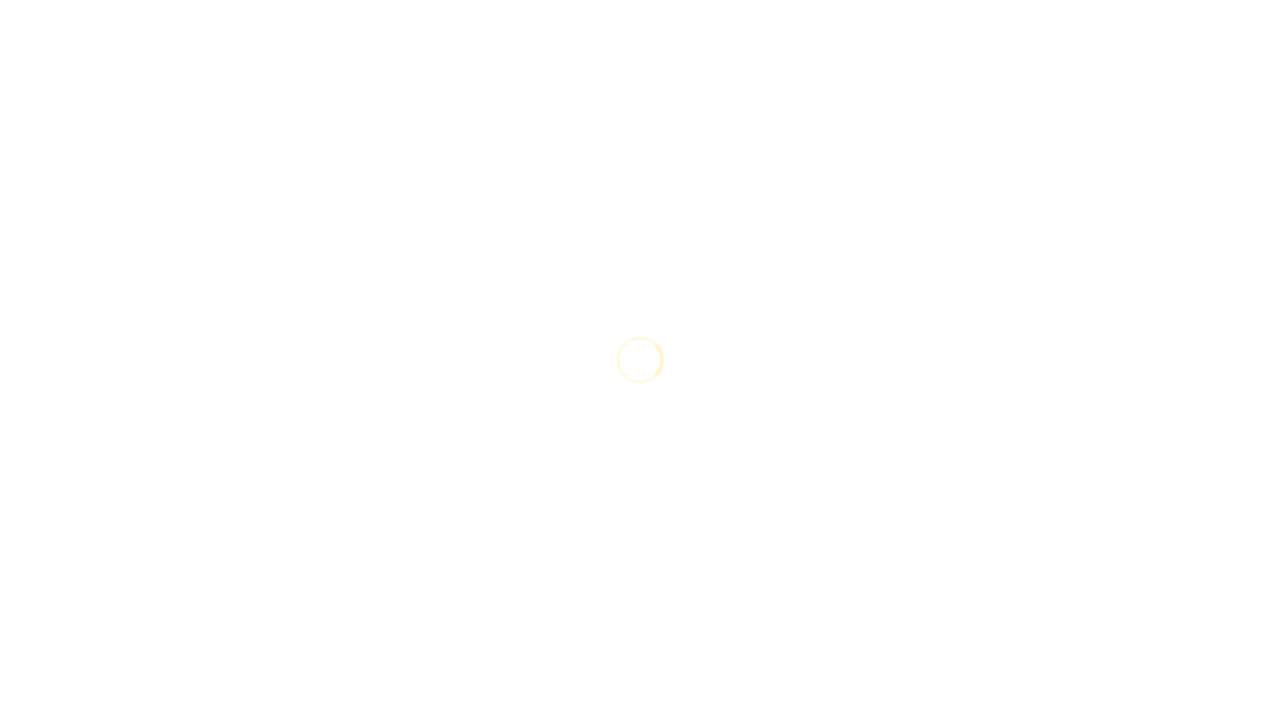

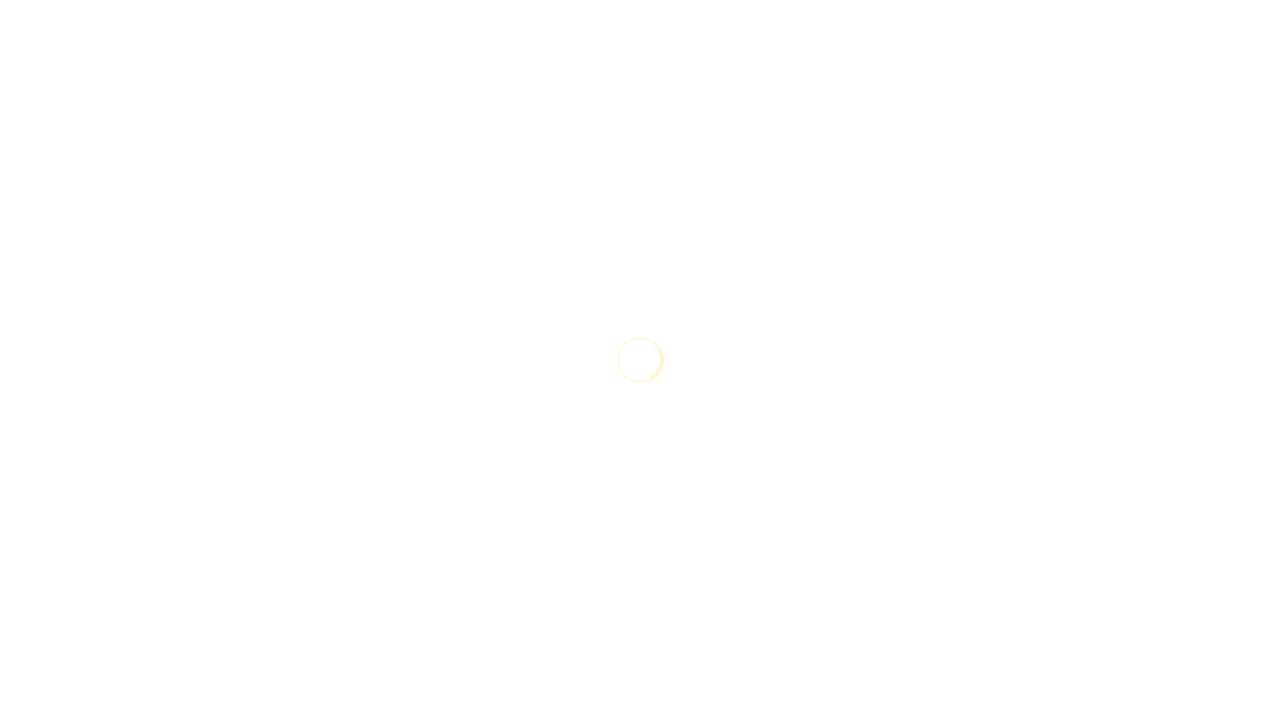